Verifies the "view all materials" link text and clicks it to verify navigation to the free events page.

Starting URL: https://skillfactory.ru/

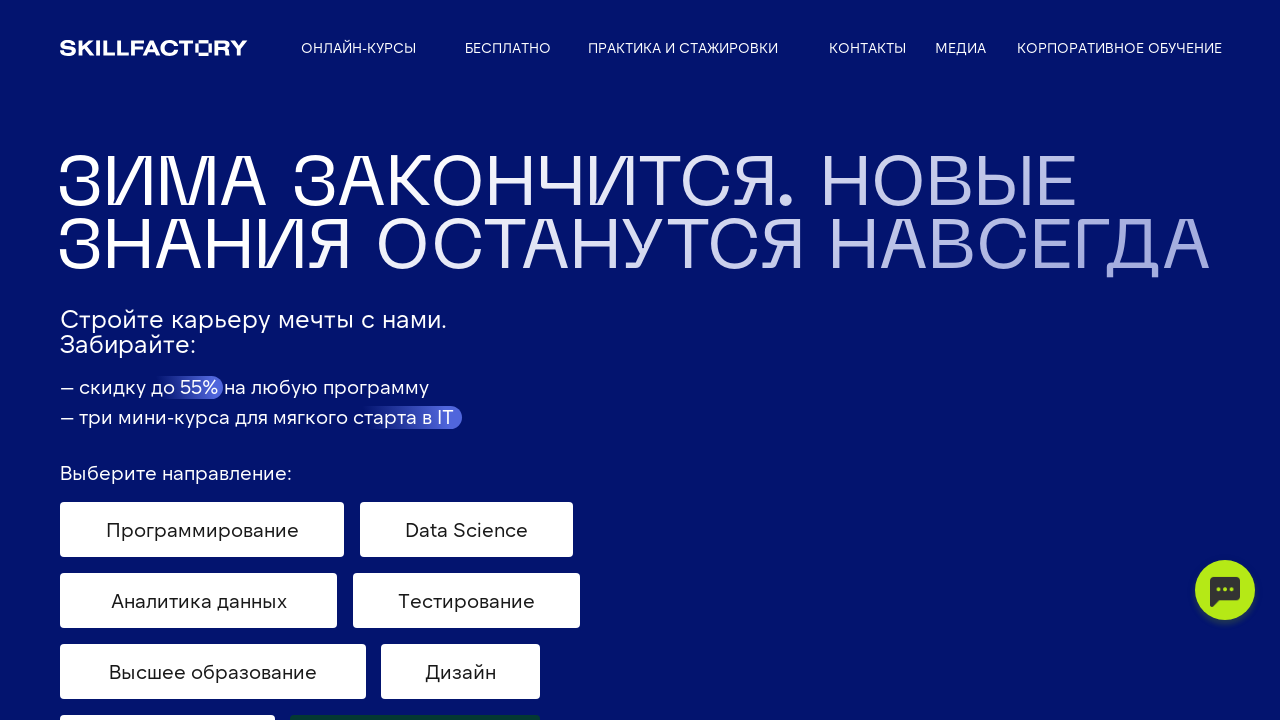

Waited for additional materials section to load
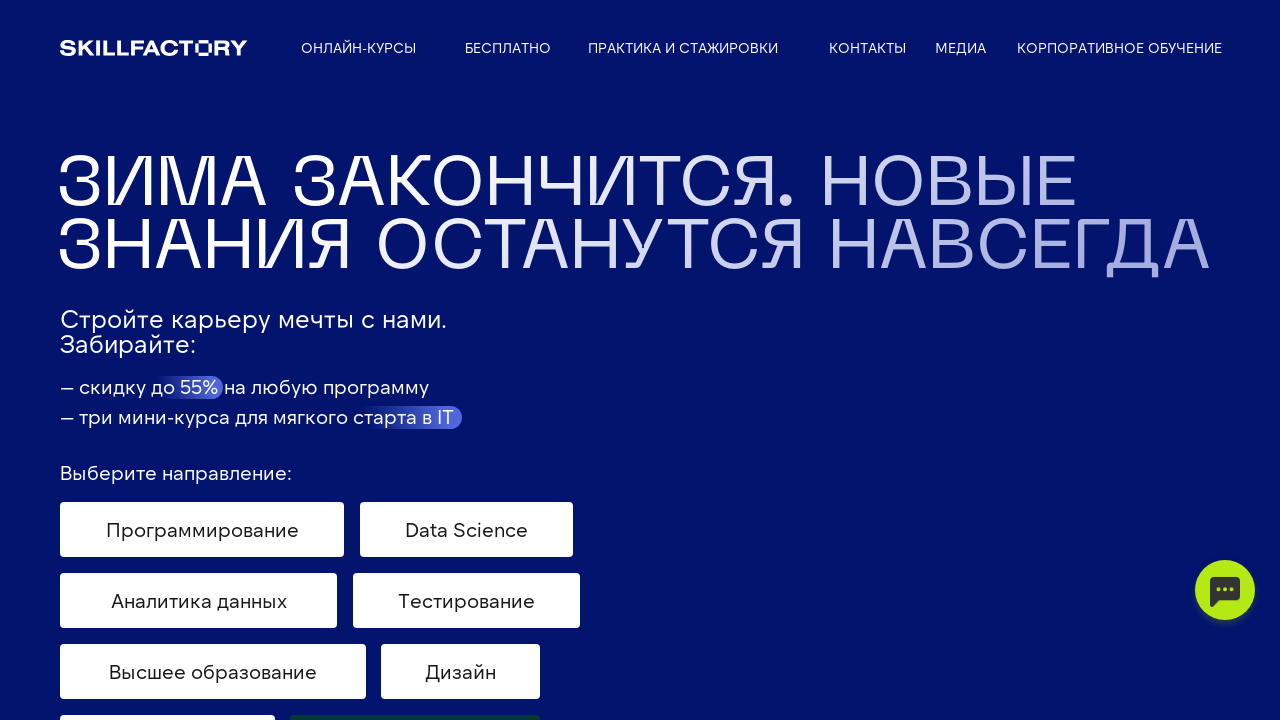

Verified link text is 'смотреть все материалы'
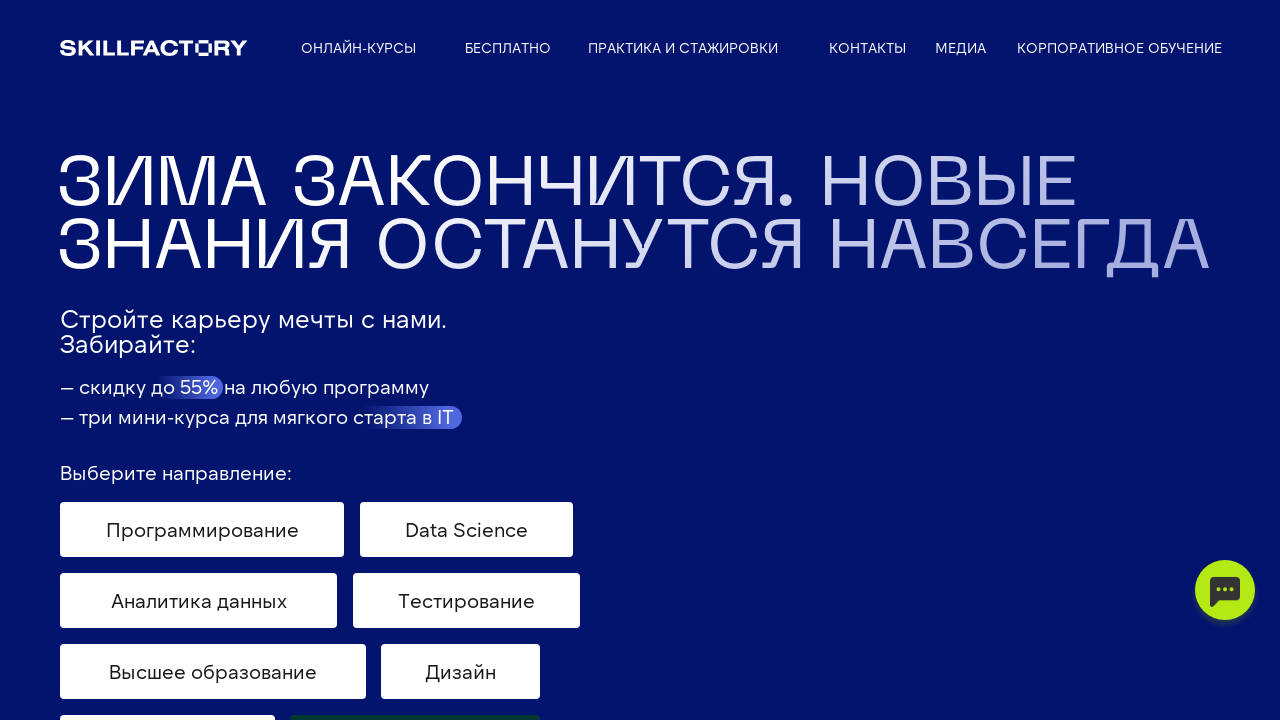

Clicked 'view all materials' link at (82, 360) on xpath=//*[@id='rec623700702']/div/div/div/section/div/a
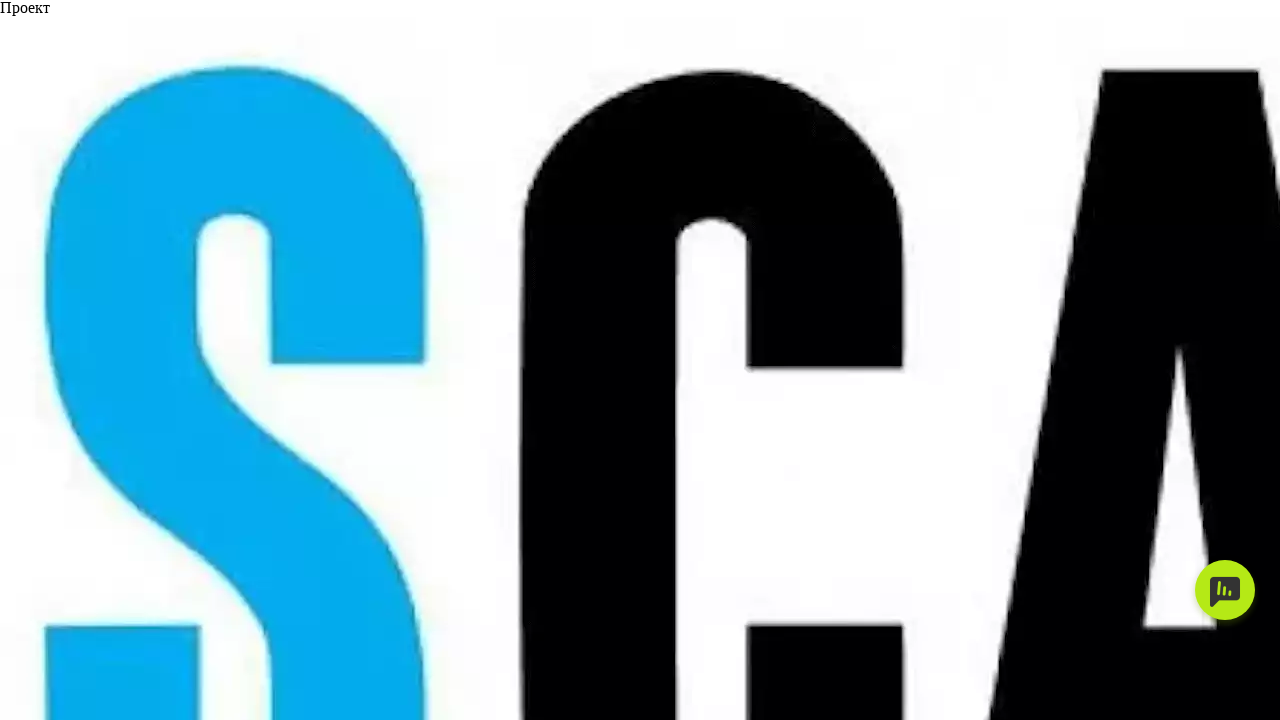

New page loaded after clicking link
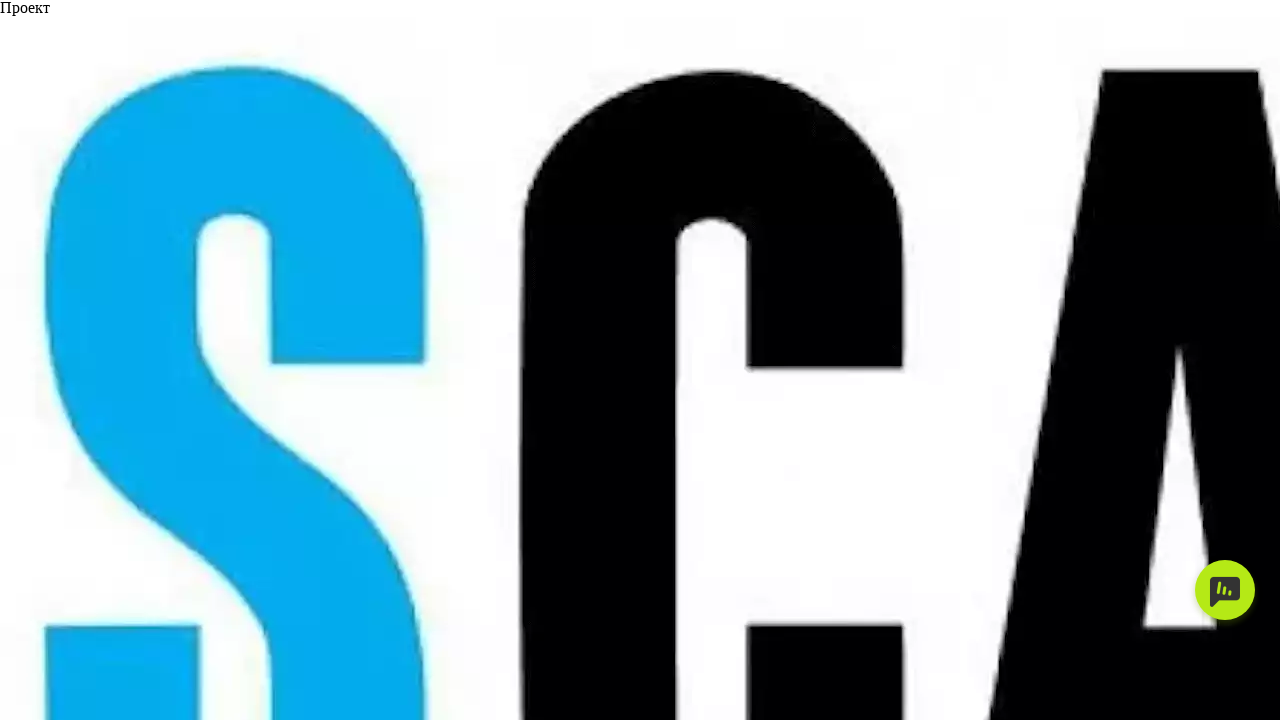

Verified navigation to free events page (https://skillfactory.ru/free-events)
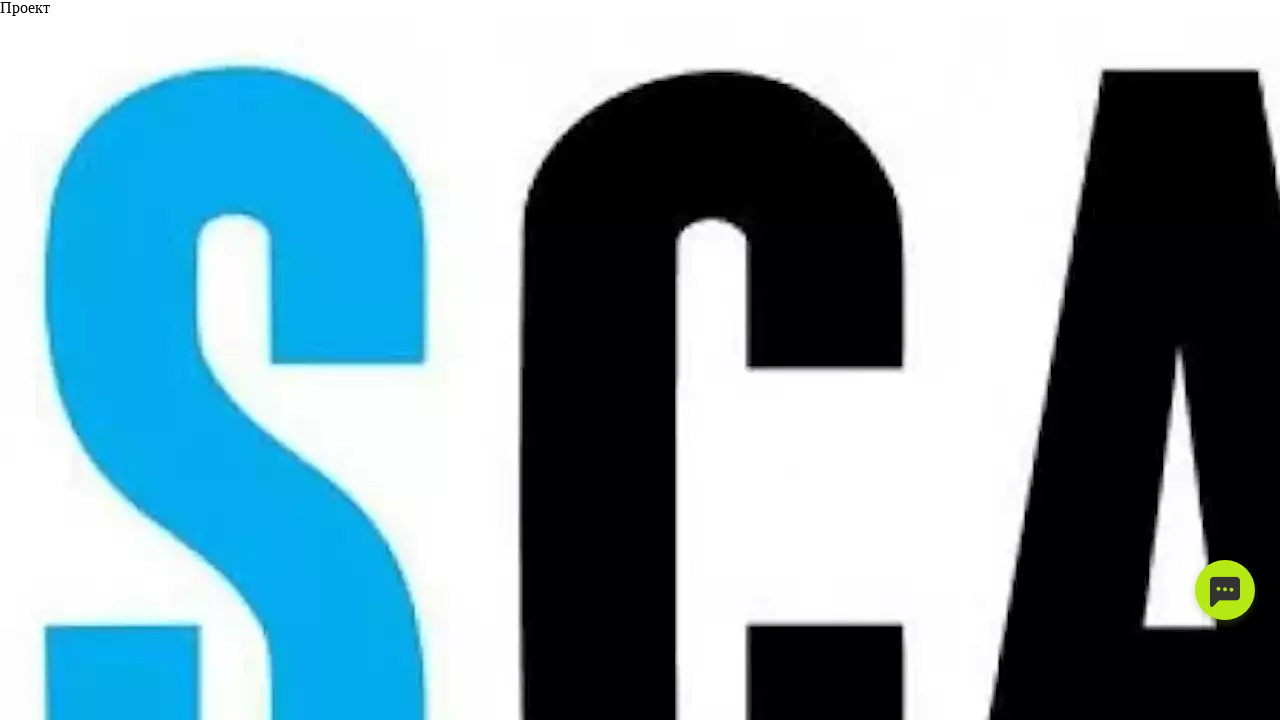

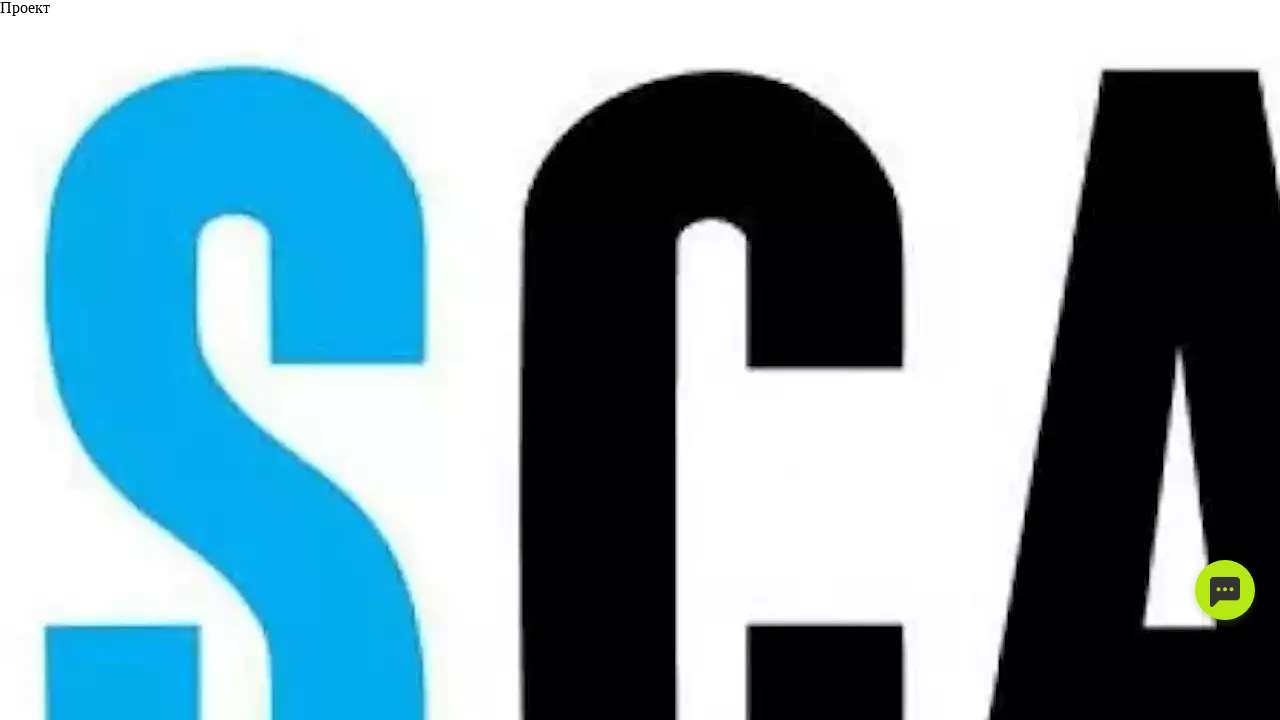